Tests GreenKart product search by entering "Tomato" in the search field, then navigates to Top Deals page by clicking the link and switching to the new browser window.

Starting URL: https://rahulshettyacademy.com/seleniumPractise/#/

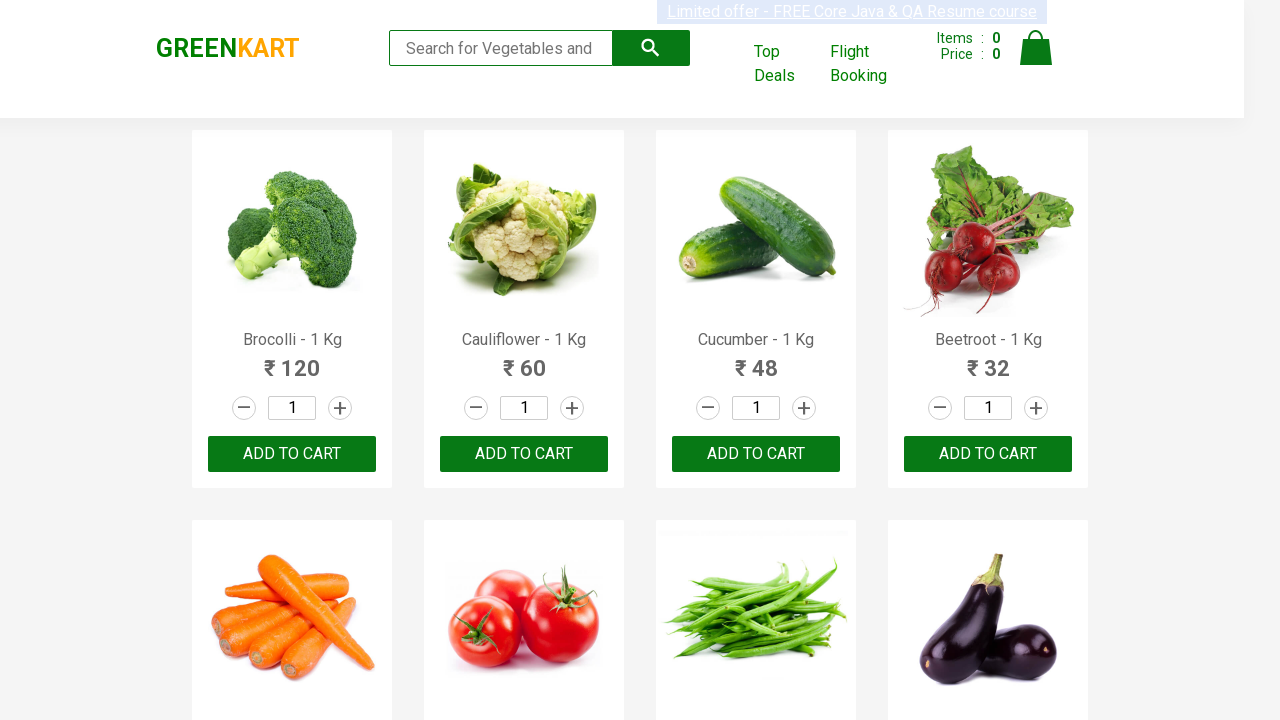

Filled search field with 'Tomato' on input.search-keyword
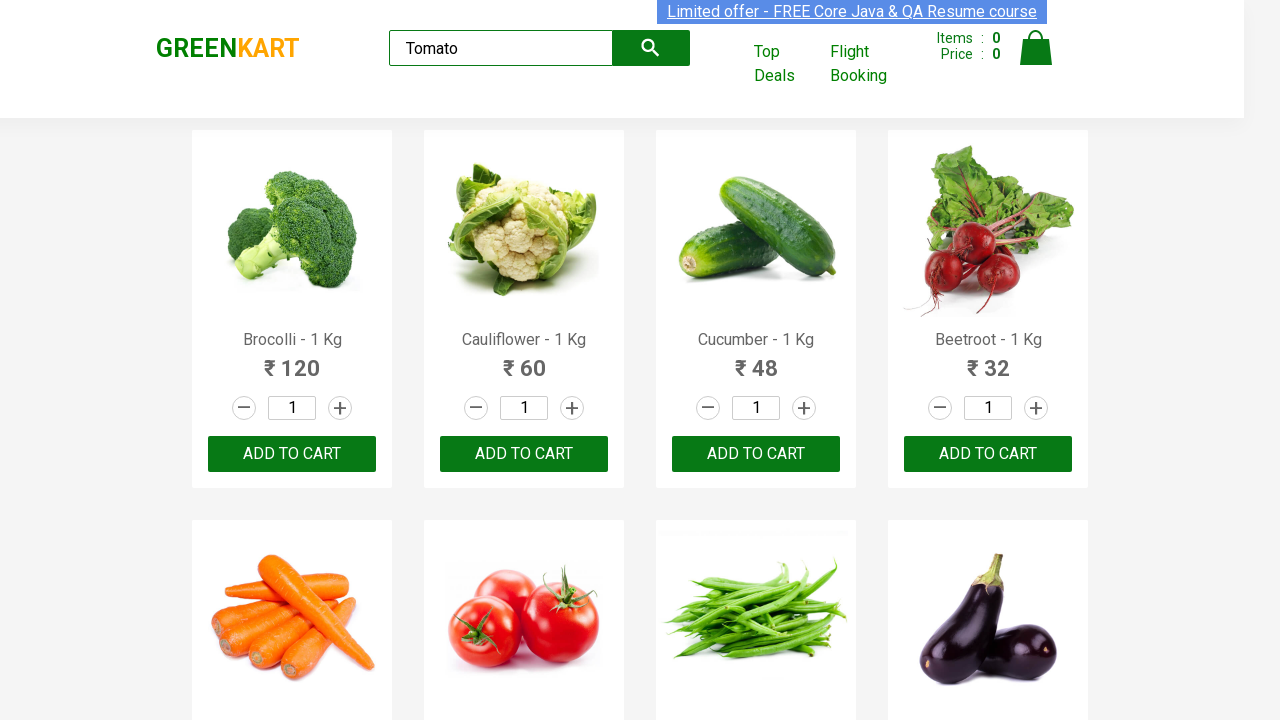

Search results loaded with product names visible
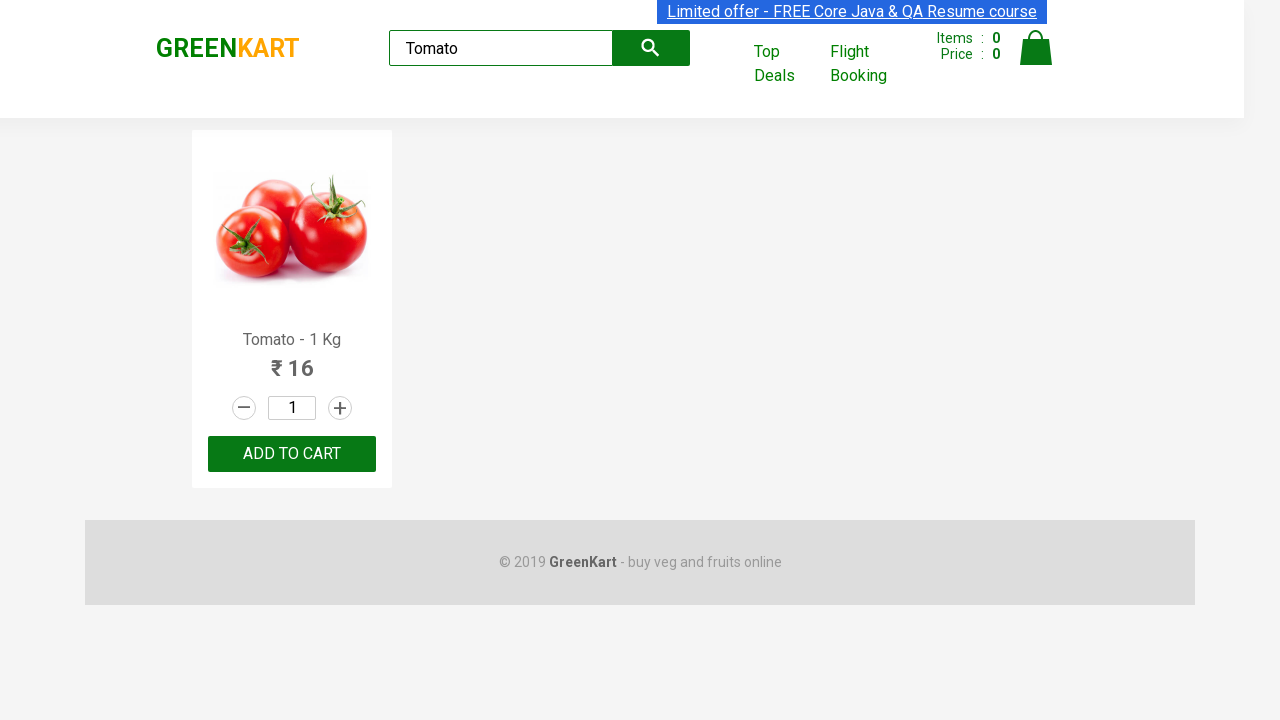

Clicked 'Top Deals' link to open new window at (787, 64) on text=Top Deals
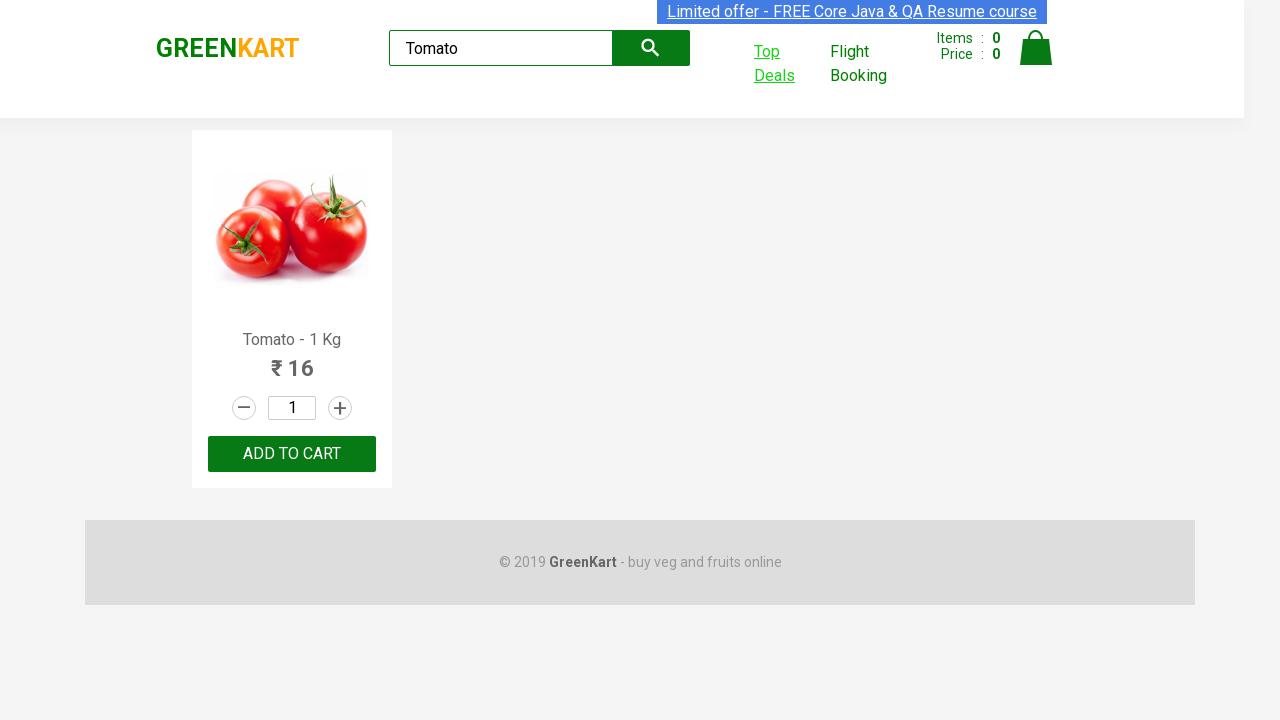

Switched to new browser window and waited for page to load
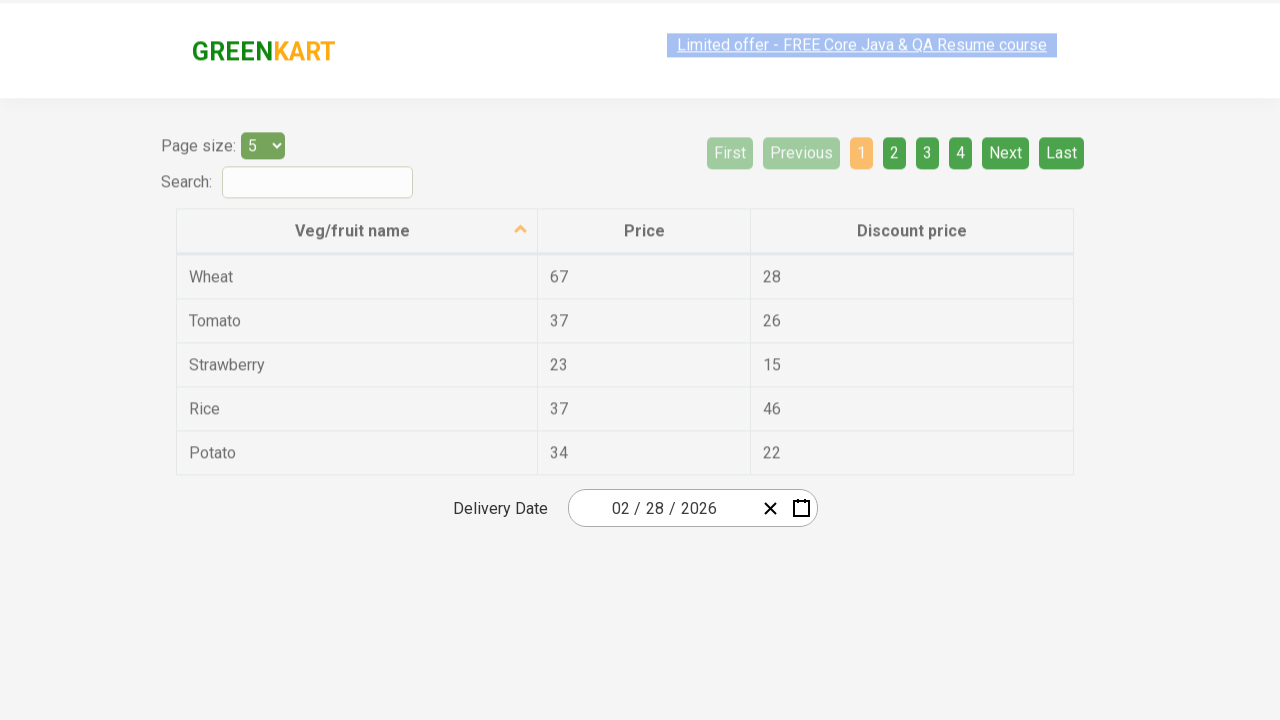

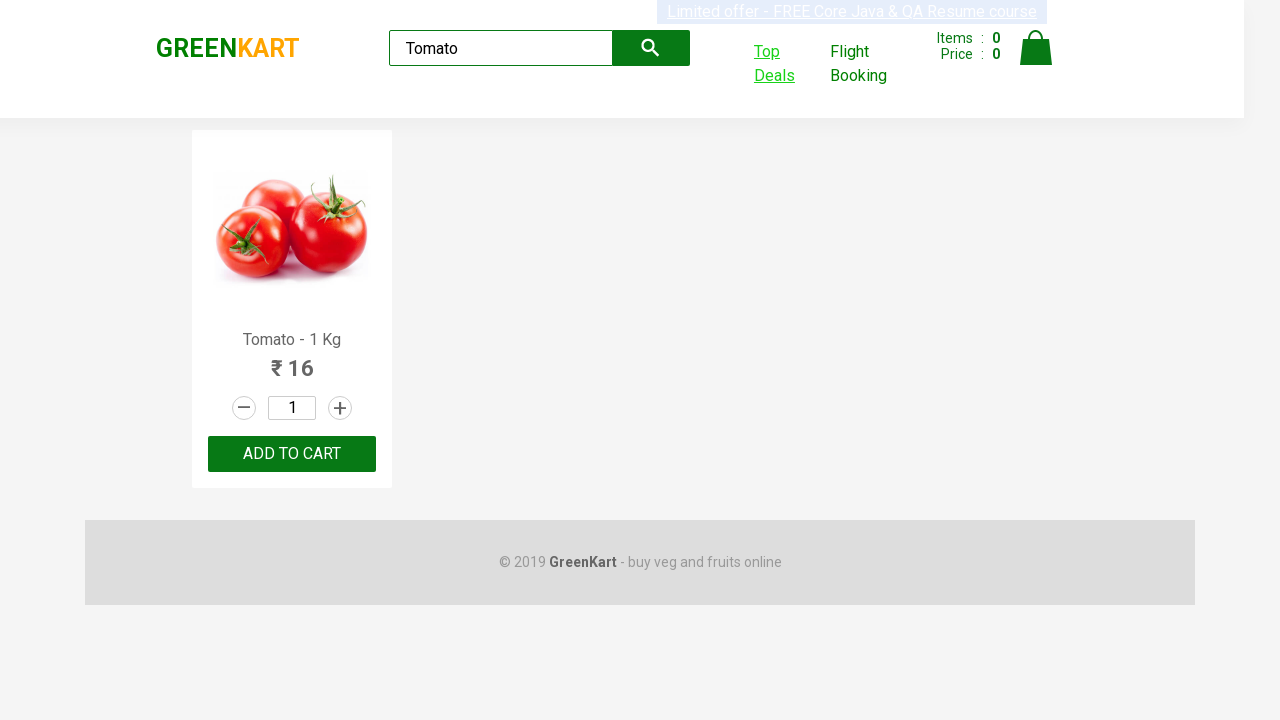